Tests different types of button clicks (single click, double click, and right click) and verifies the resulting messages

Starting URL: https://demoqa.com/buttons

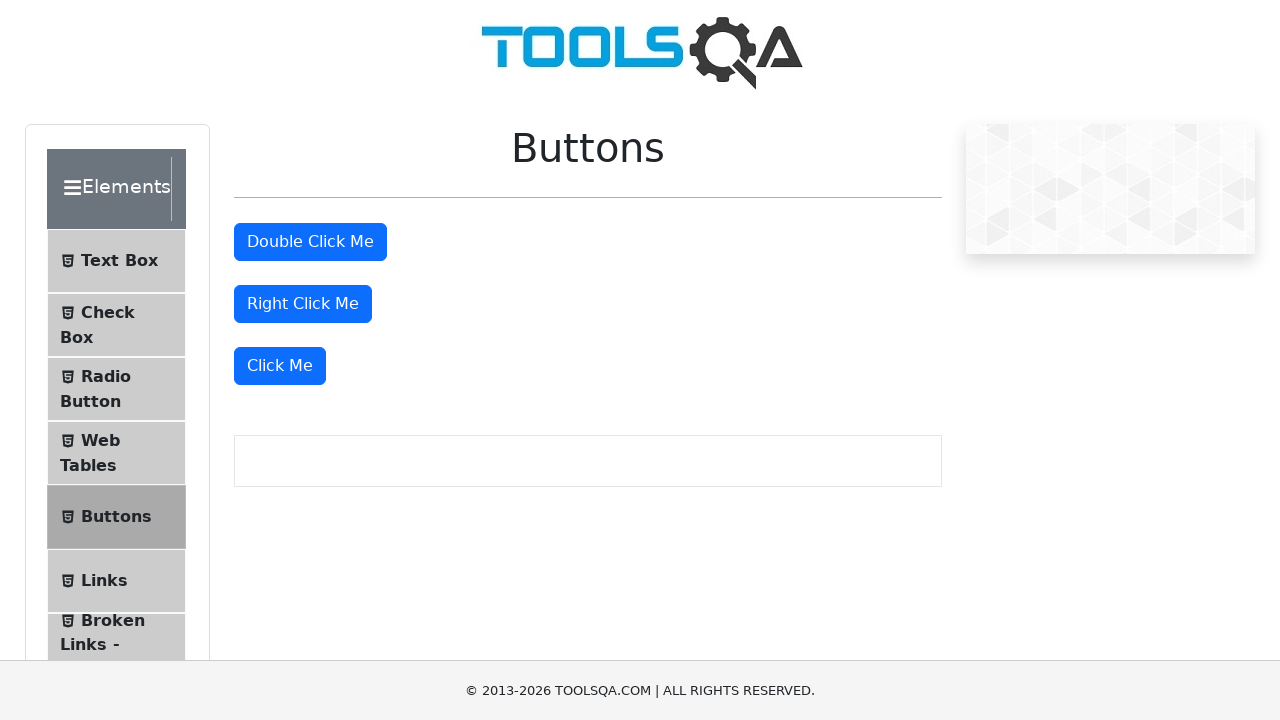

Located all button elements on the page
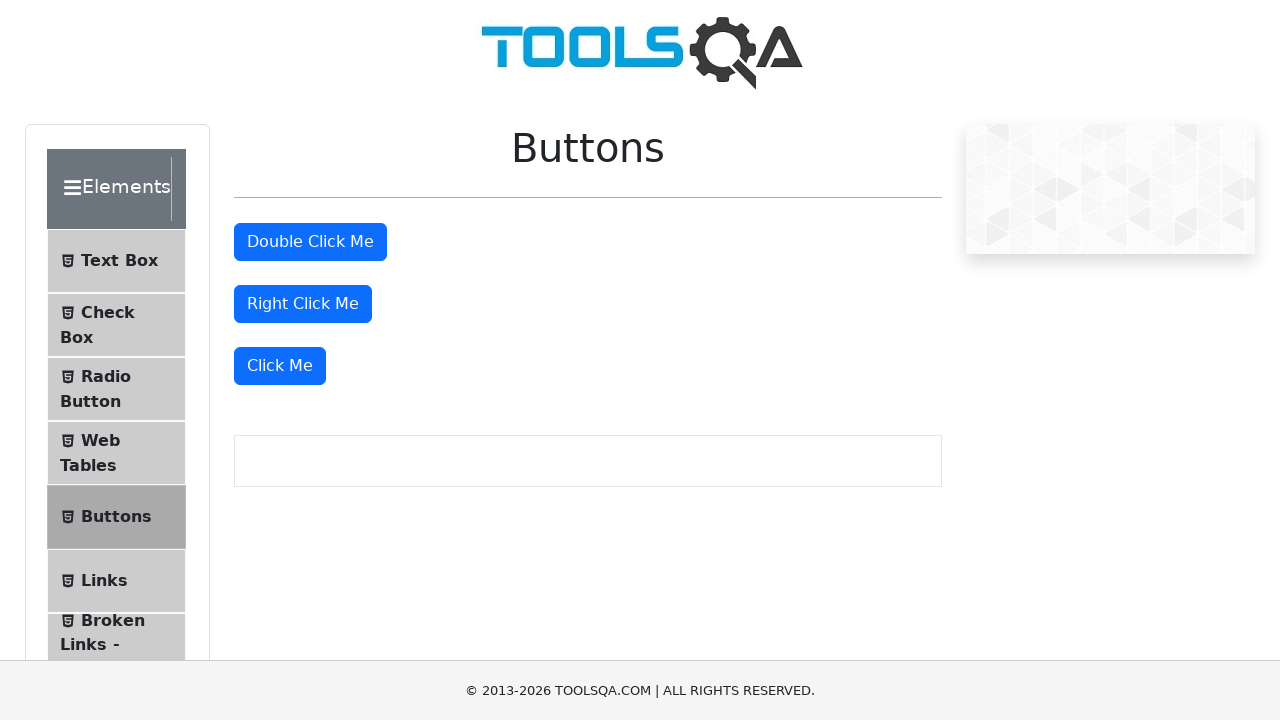

Performed single click on the 4th button at (280, 366) on button >> nth=3
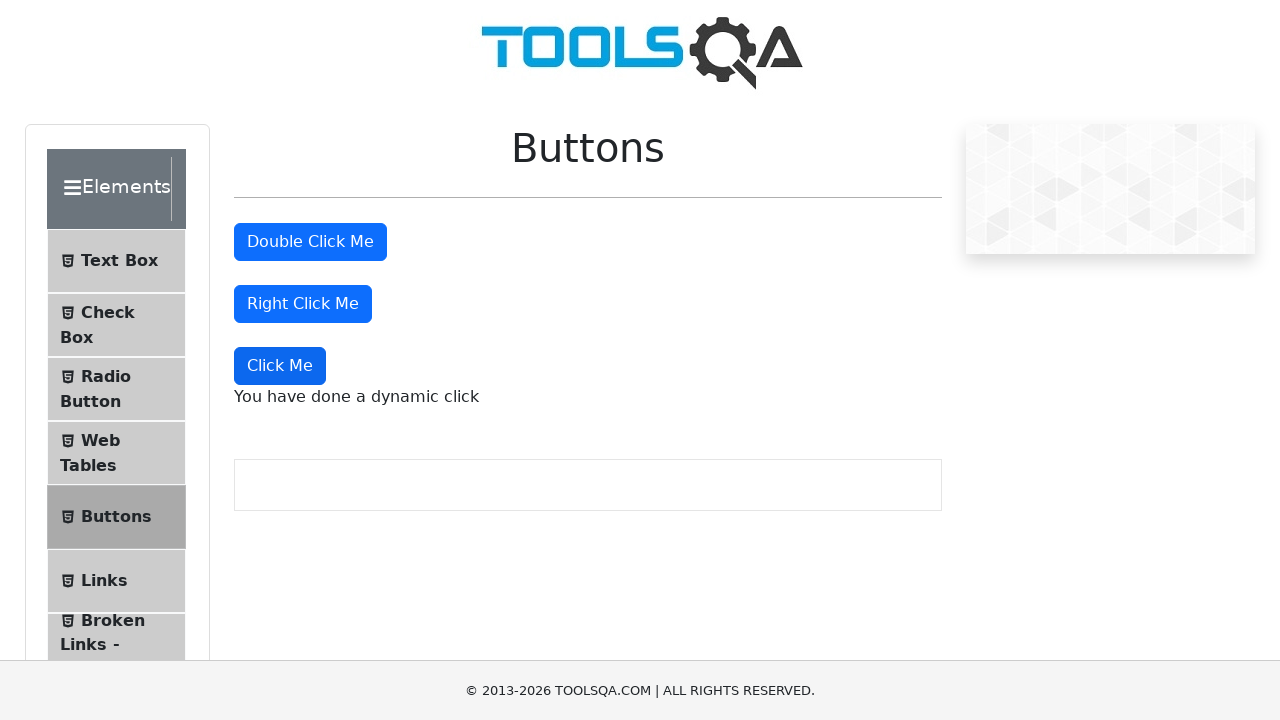

Performed double click on the 2nd button at (310, 242) on button >> nth=1
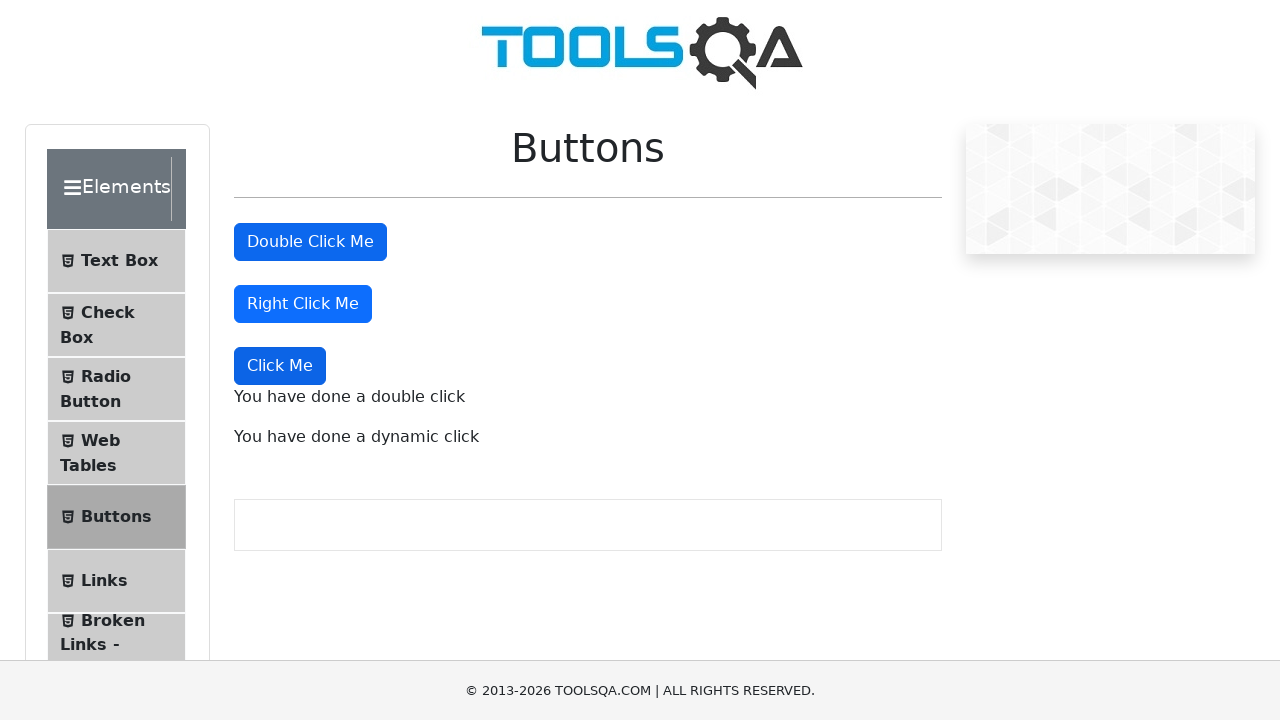

Performed right click on the 3rd button at (303, 304) on button >> nth=2
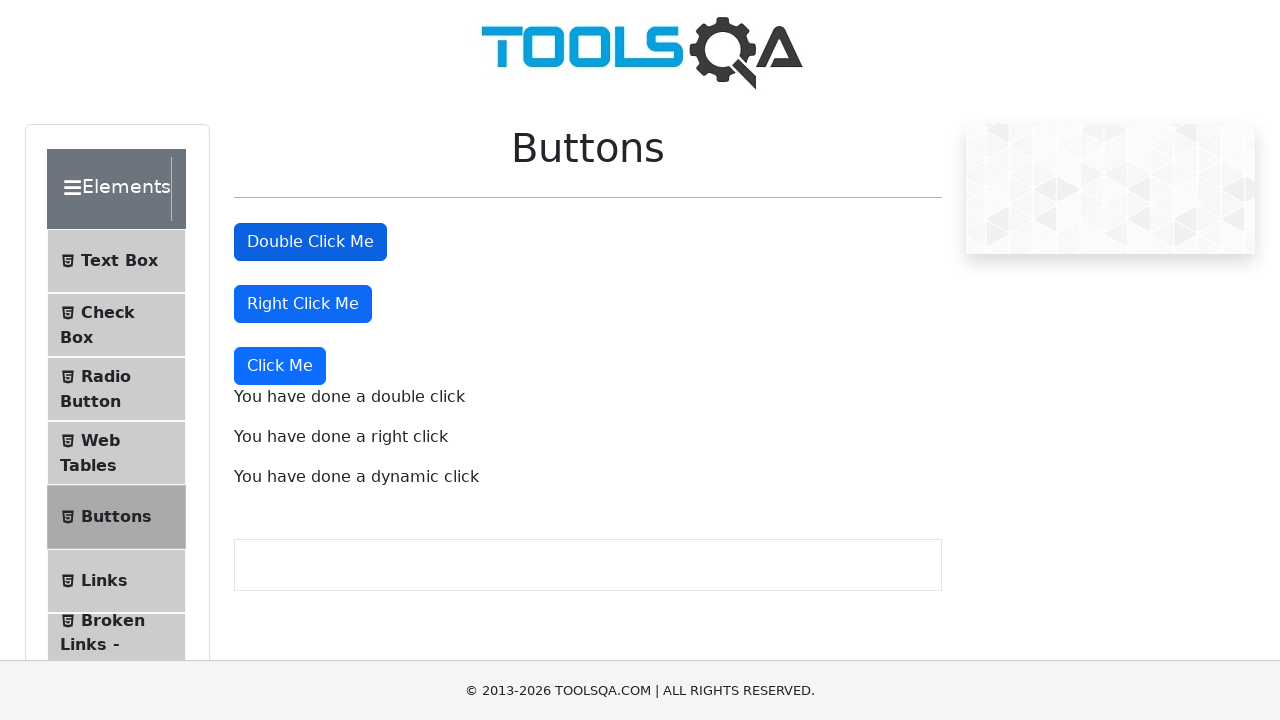

Waited for double click message to appear
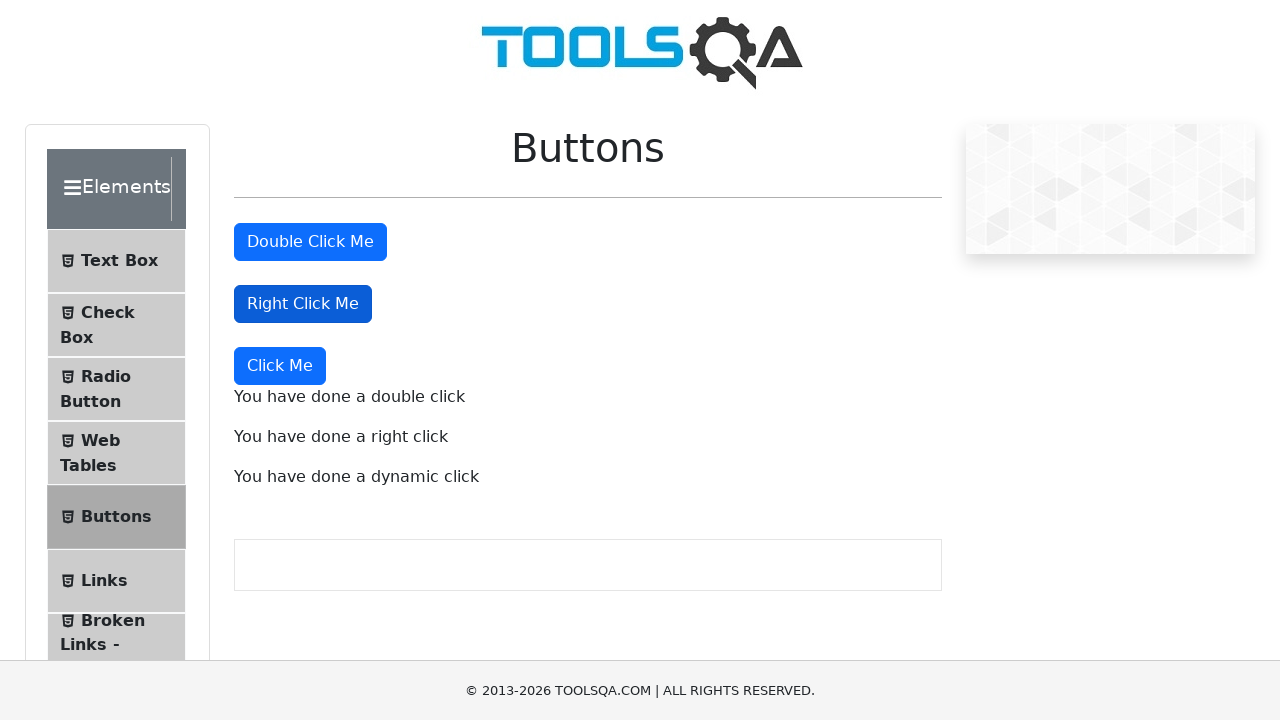

Retrieved double click message text
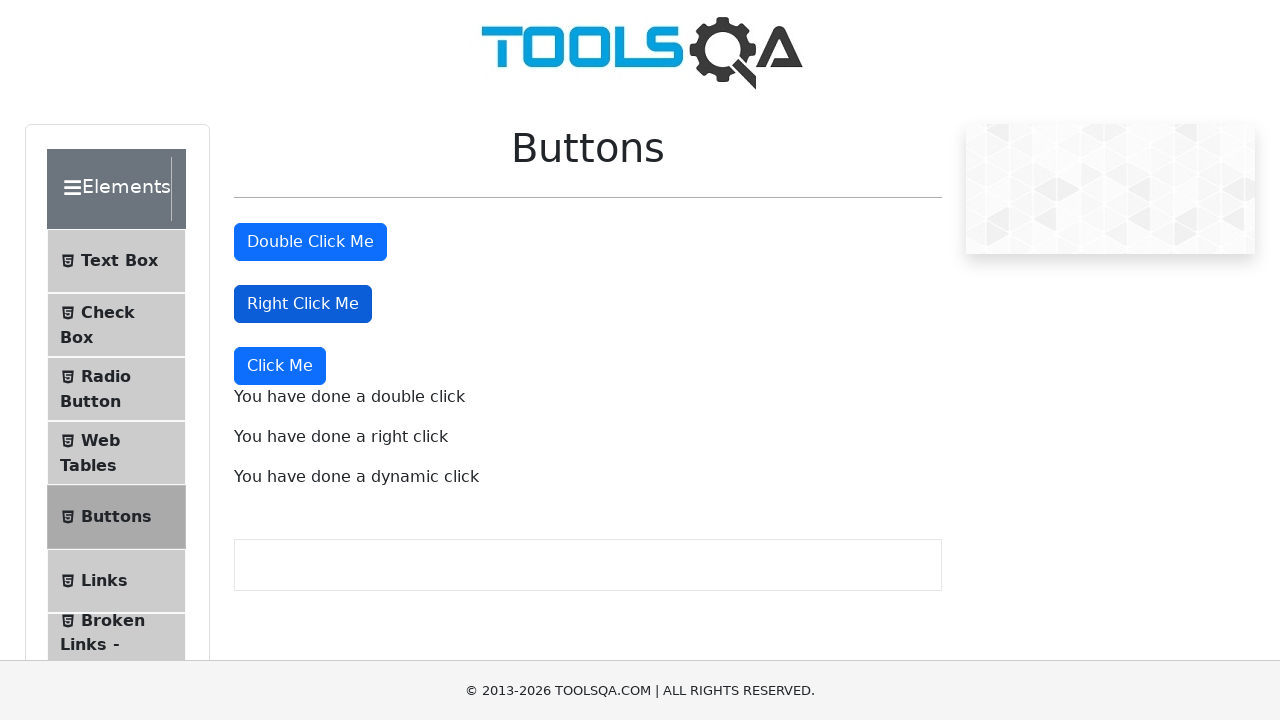

Retrieved right click message text
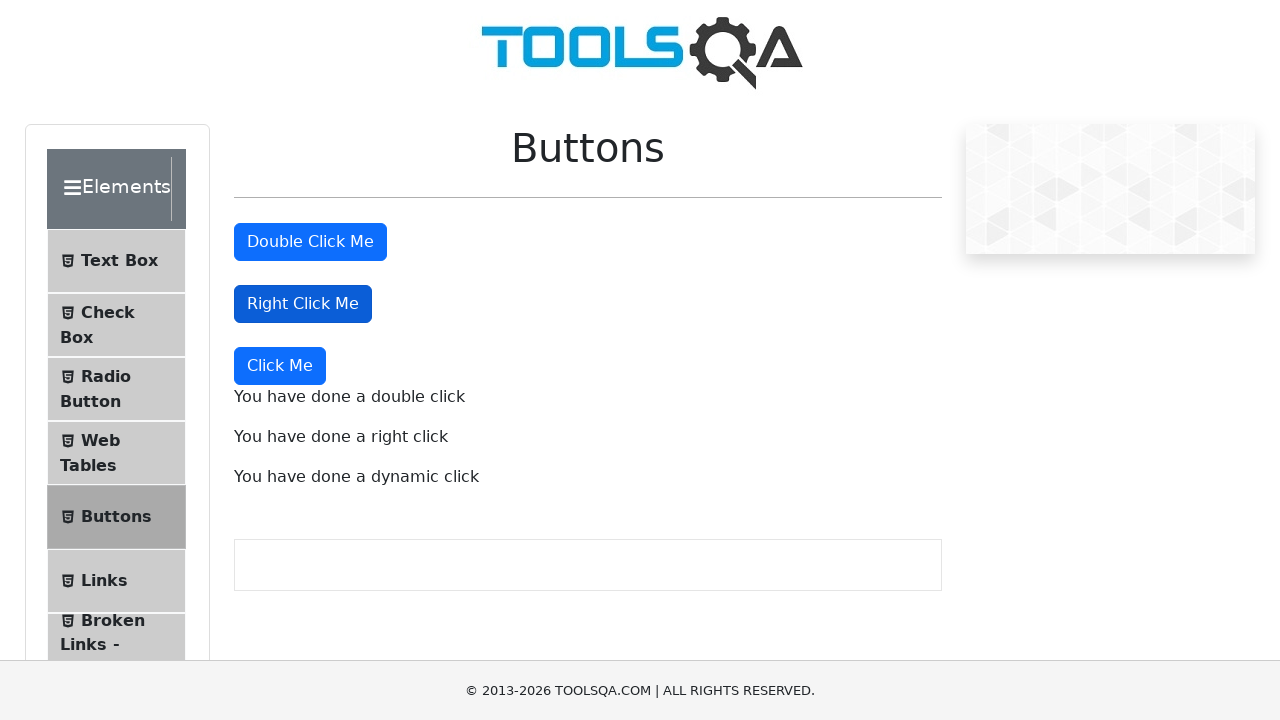

Verified double click message contains expected text
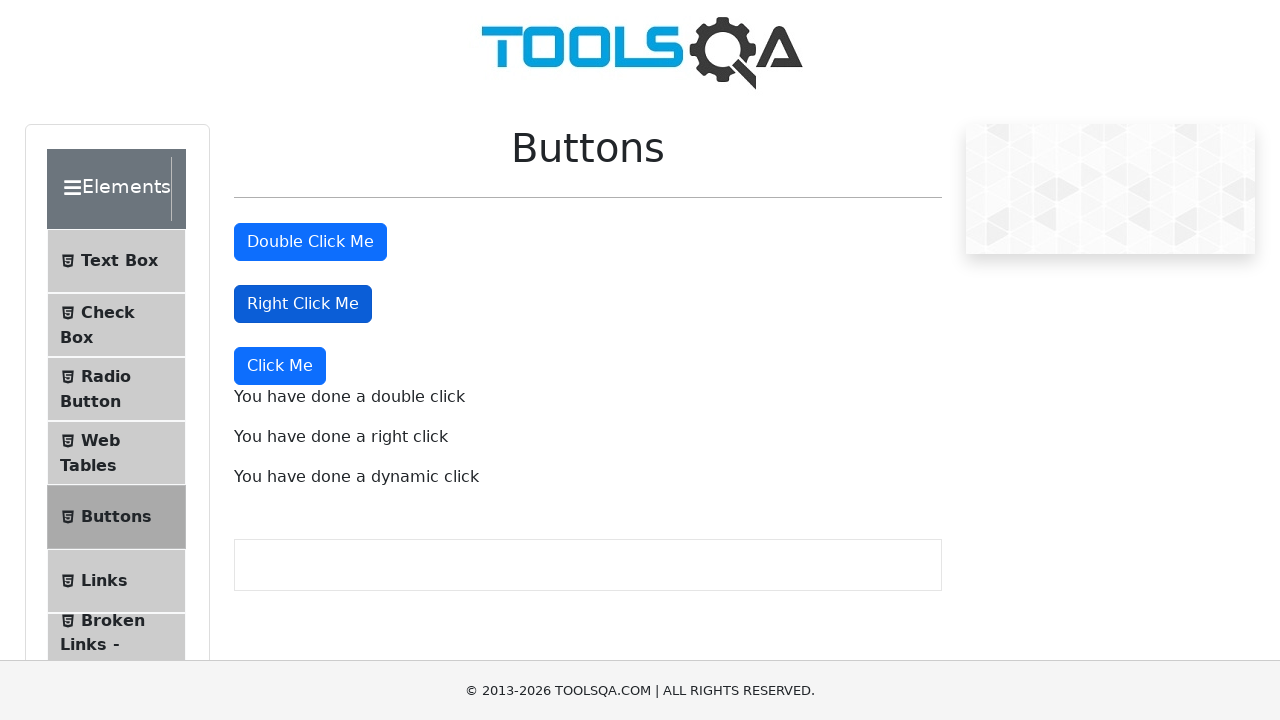

Verified right click message contains expected text
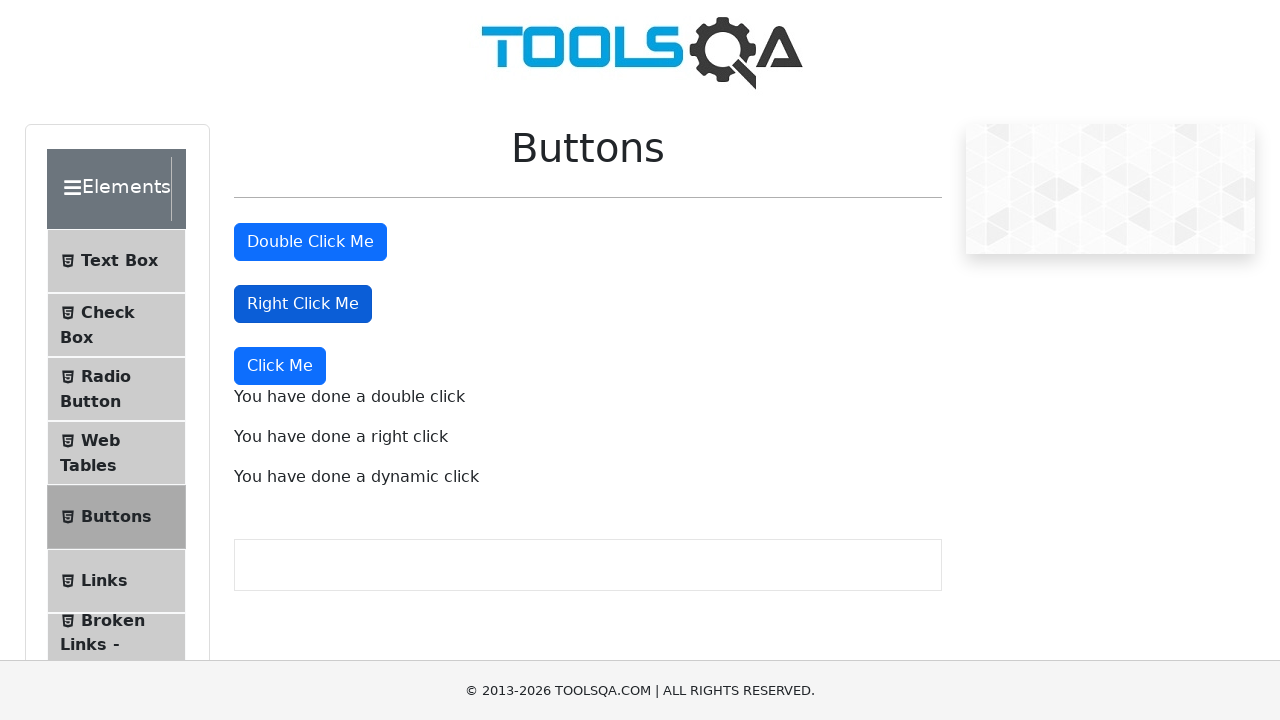

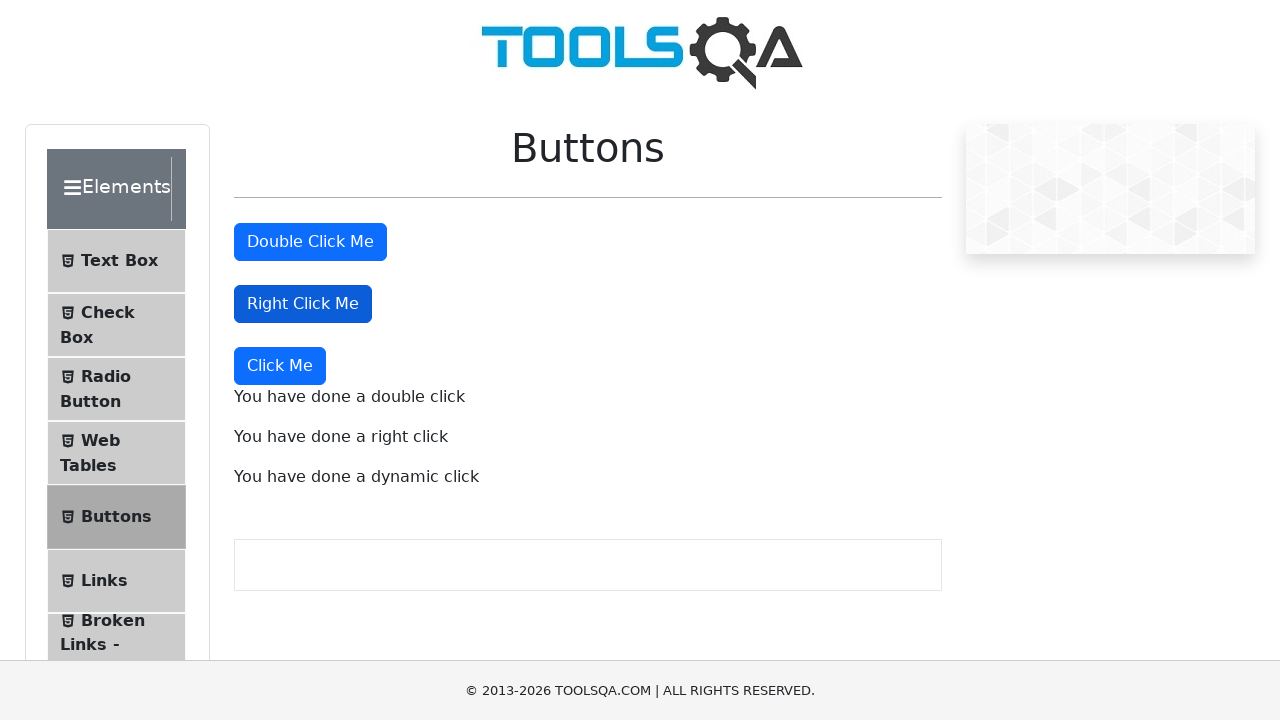